Tests a registration form by filling in first name, last name, and email fields, then submitting the form and verifying the success message.

Starting URL: http://suninjuly.github.io/registration1.html

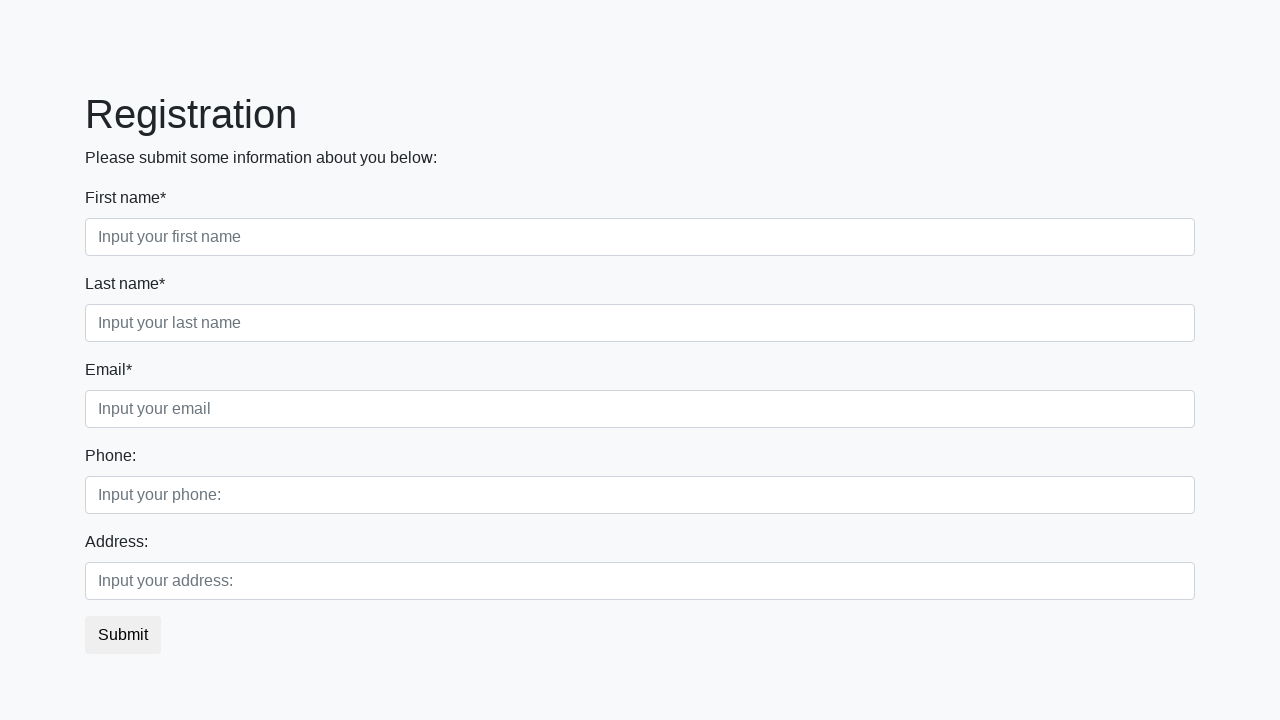

Filled first name field with 'John' on .first_block .first
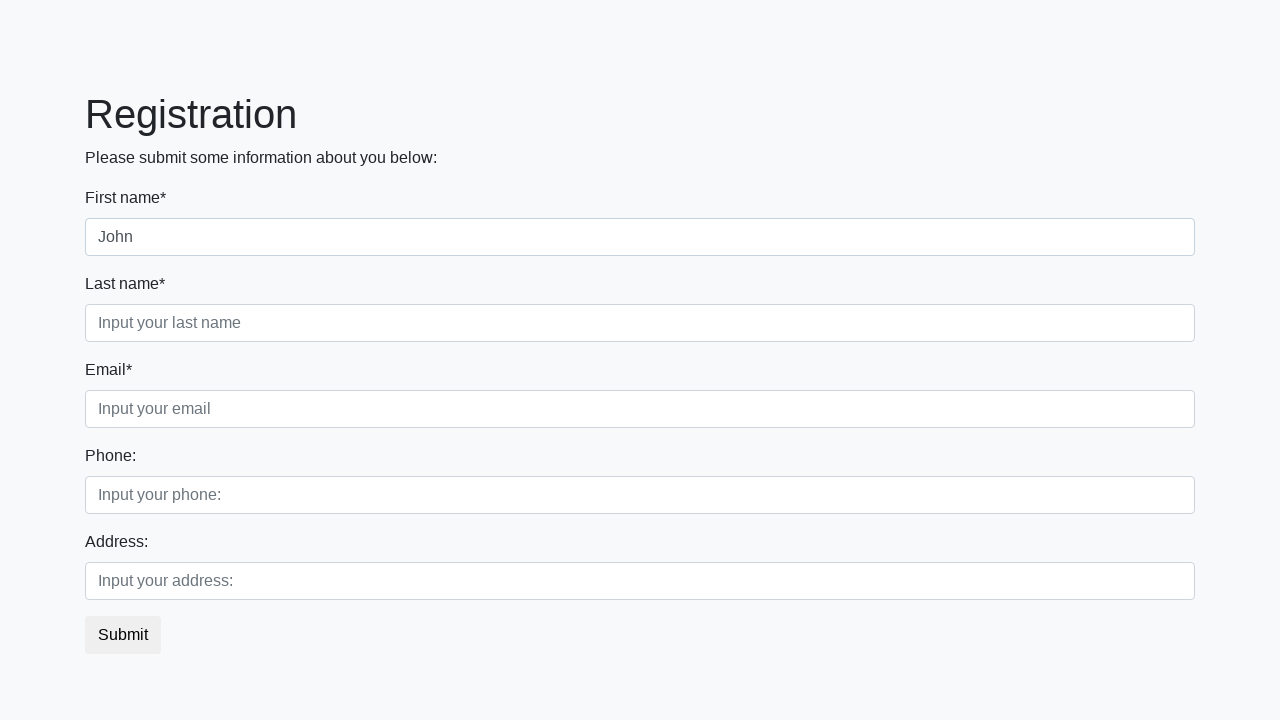

Filled last name field with 'Smith' on .first_block .second
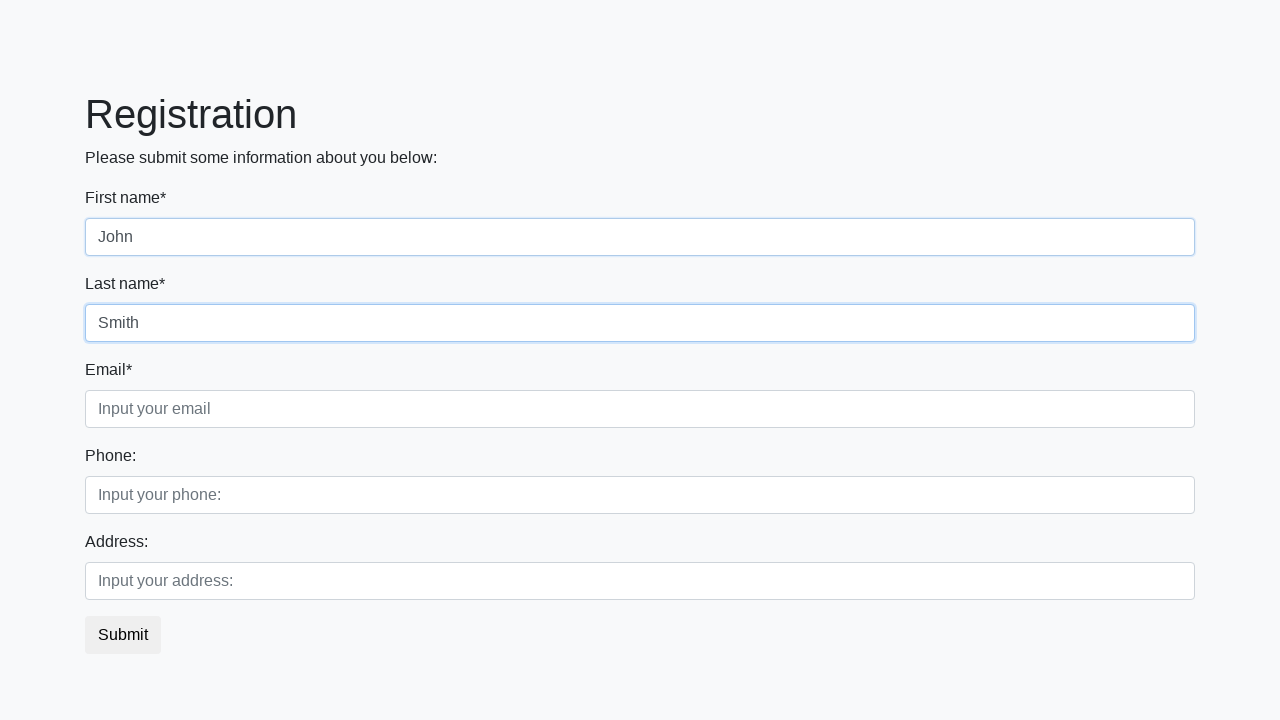

Filled email field with 'johnsmith@example.com' on .first_block .third
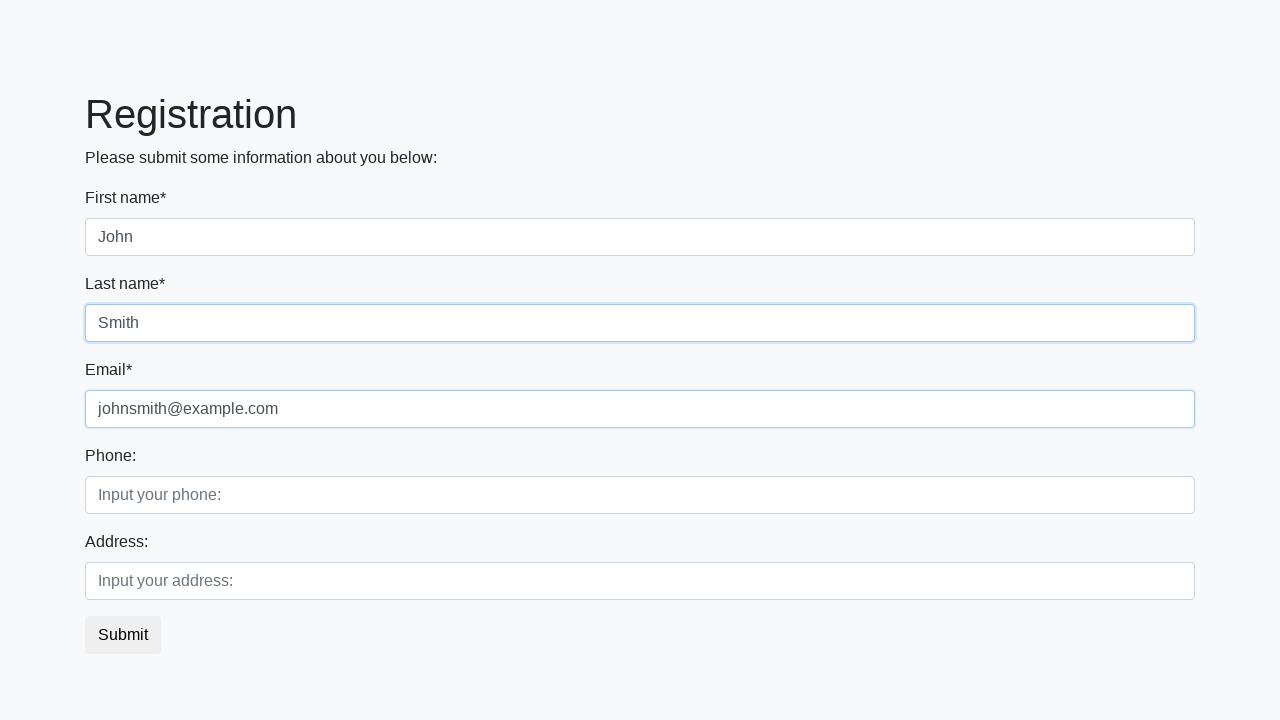

Clicked submit button to register at (123, 635) on button.btn
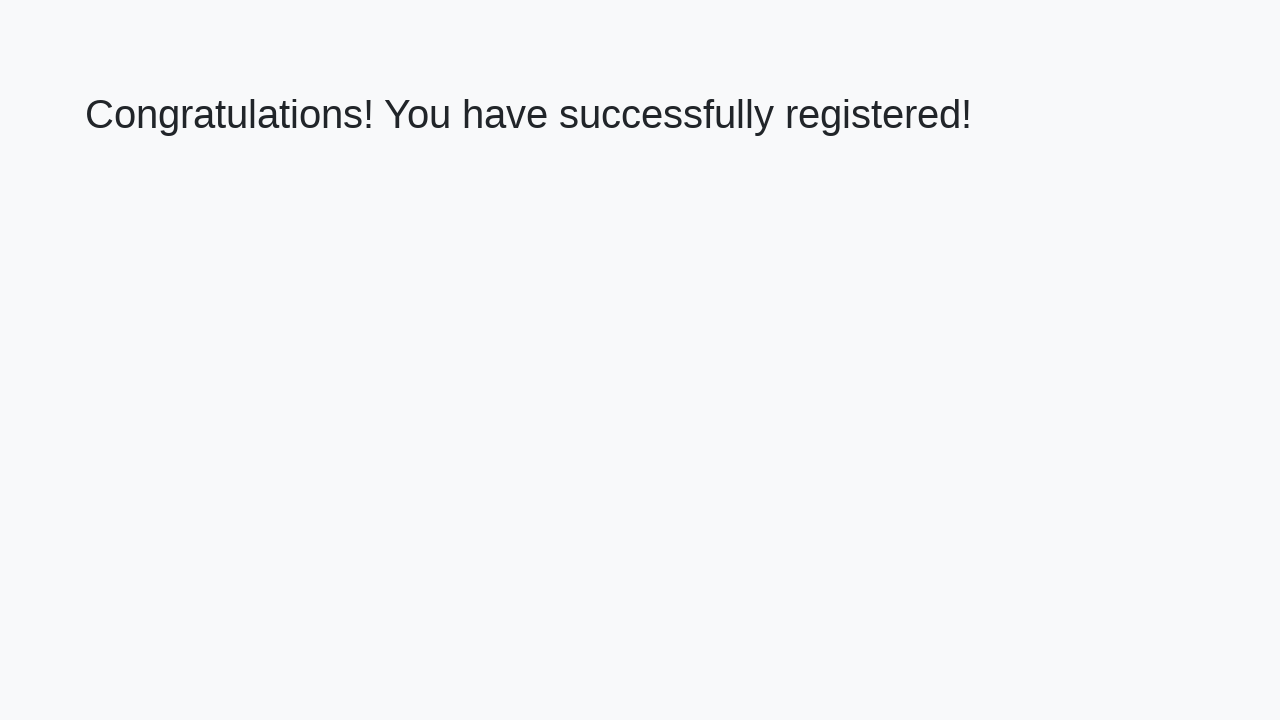

Success message heading loaded
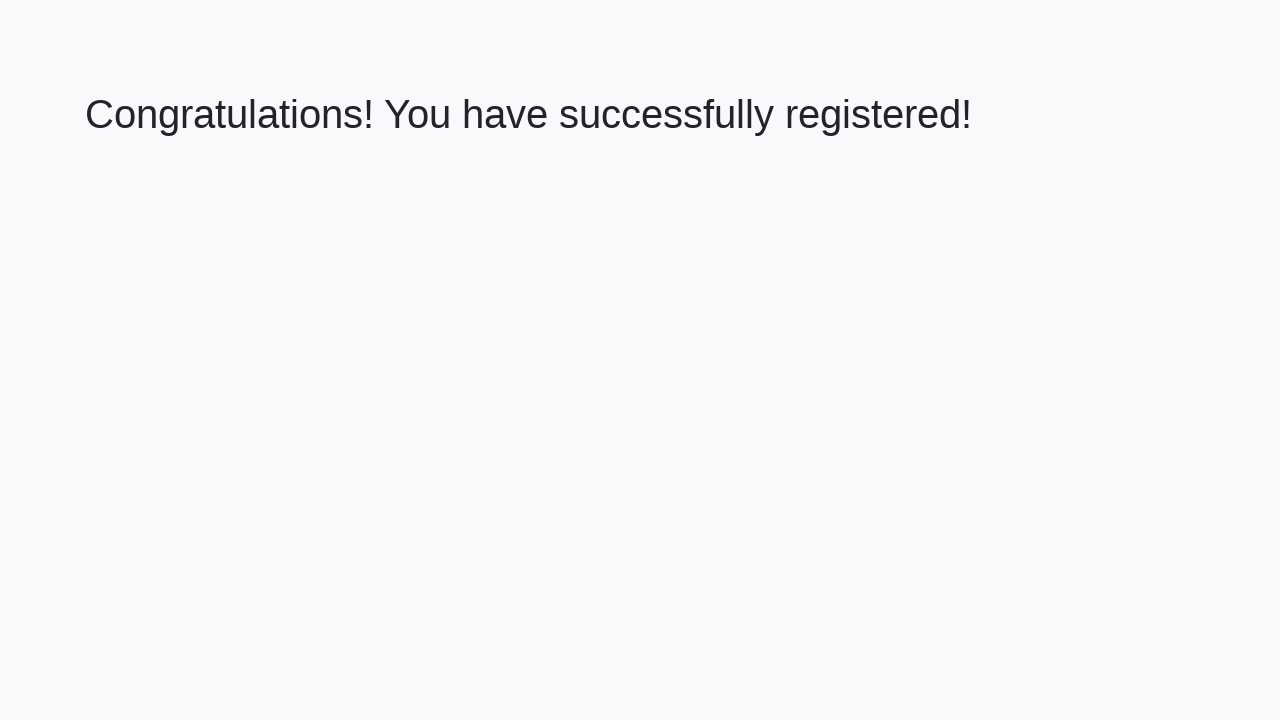

Retrieved success message text
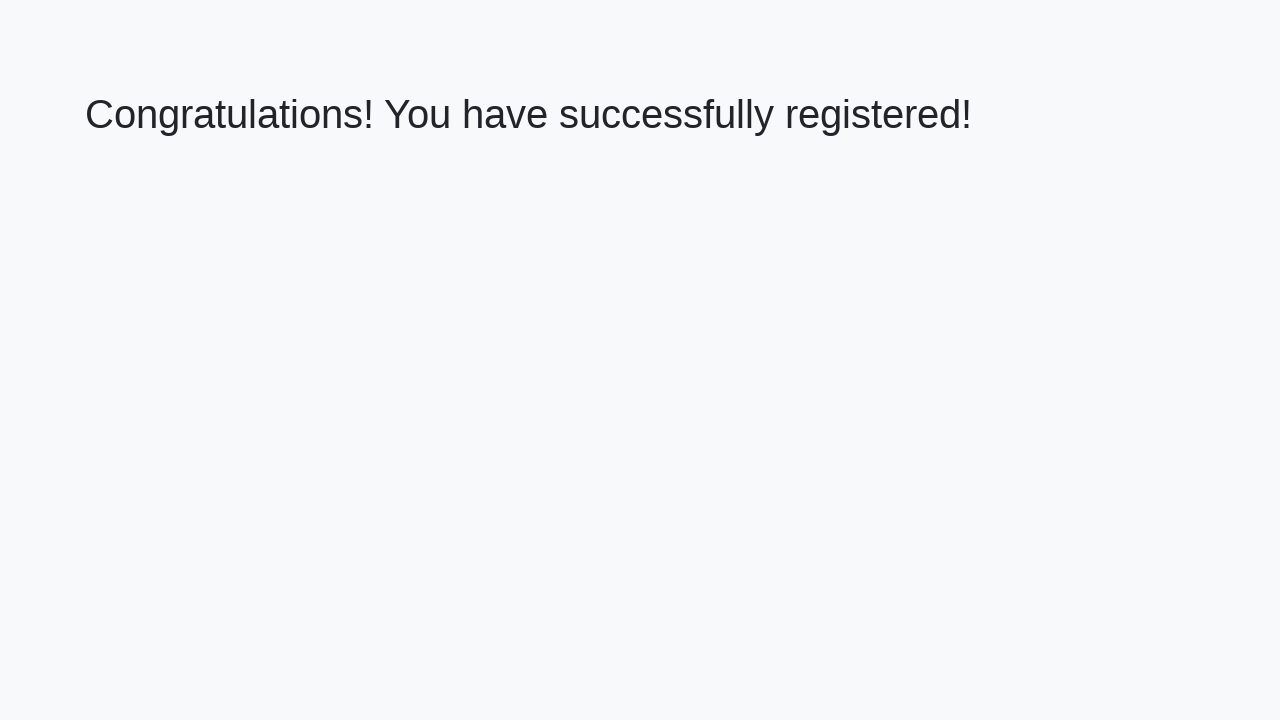

Verified success message: 'Congratulations! You have successfully registered!'
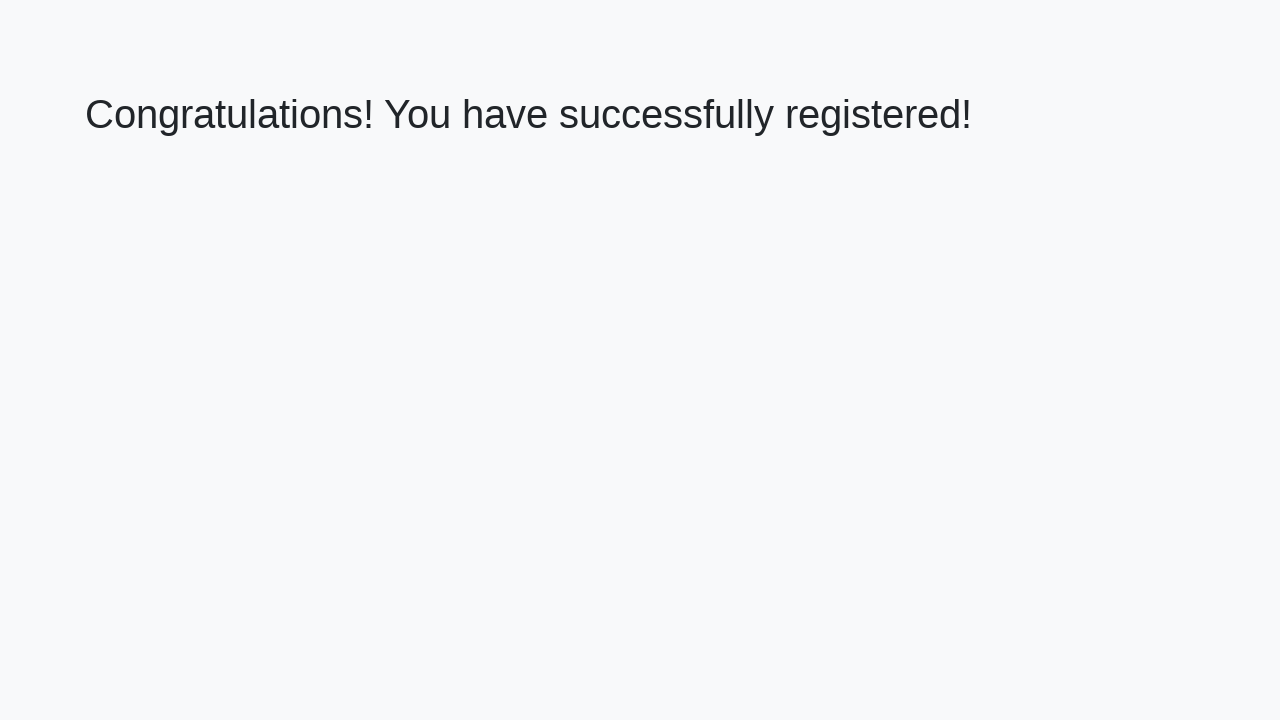

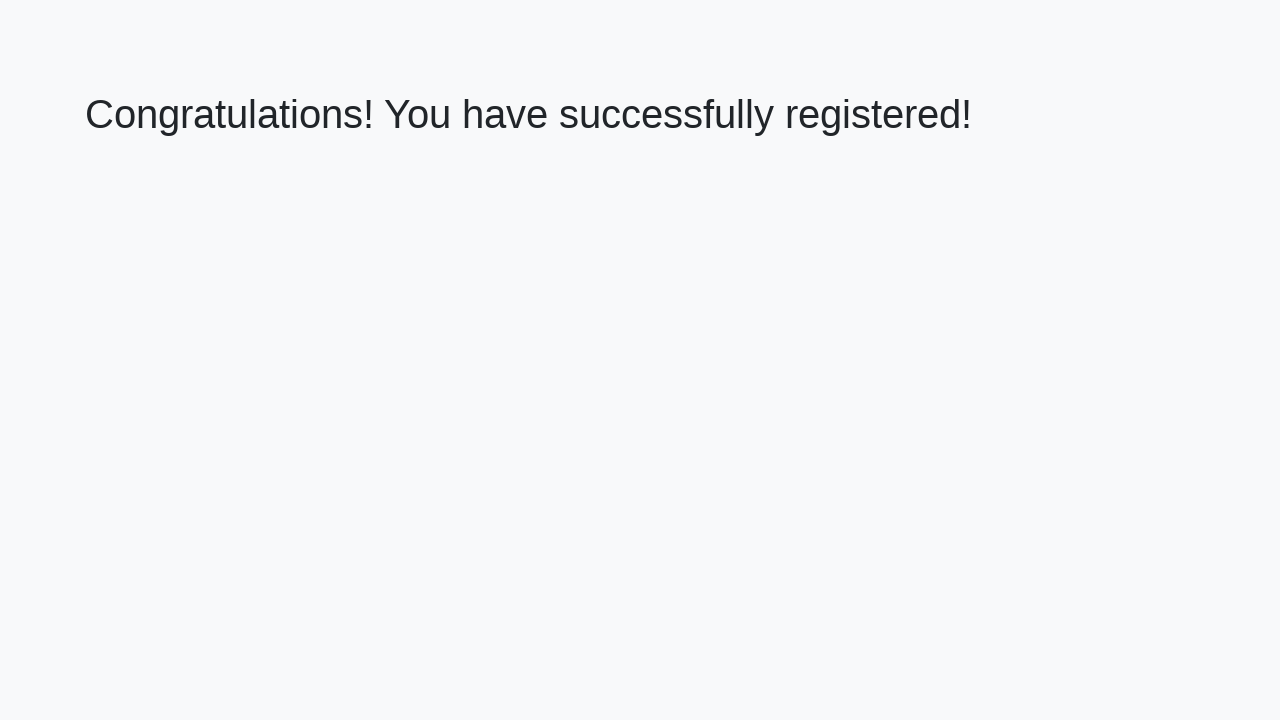